Tests dynamic control elements by removing and adding a checkbox, verifying proper handling of element staleness and visibility

Starting URL: https://the-internet.herokuapp.com/dynamic_controls

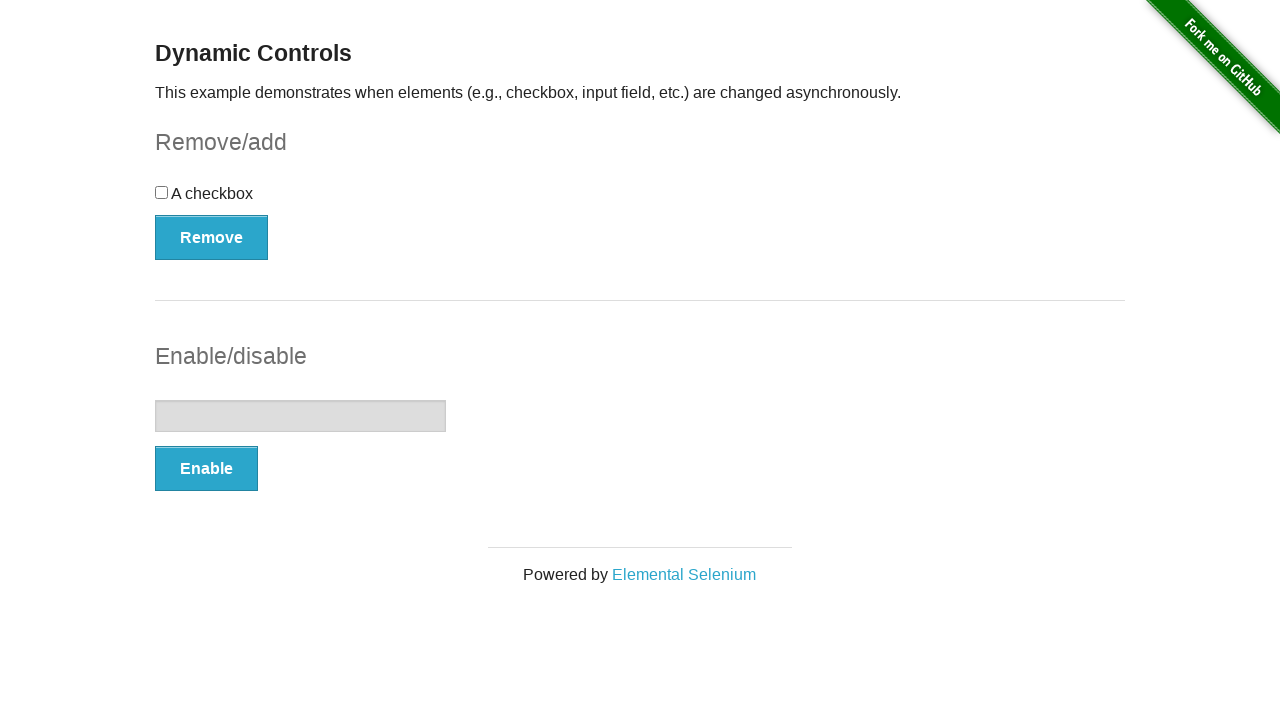

Clicked the Remove button to delete the checkbox at (212, 237) on button:has-text('Remove')
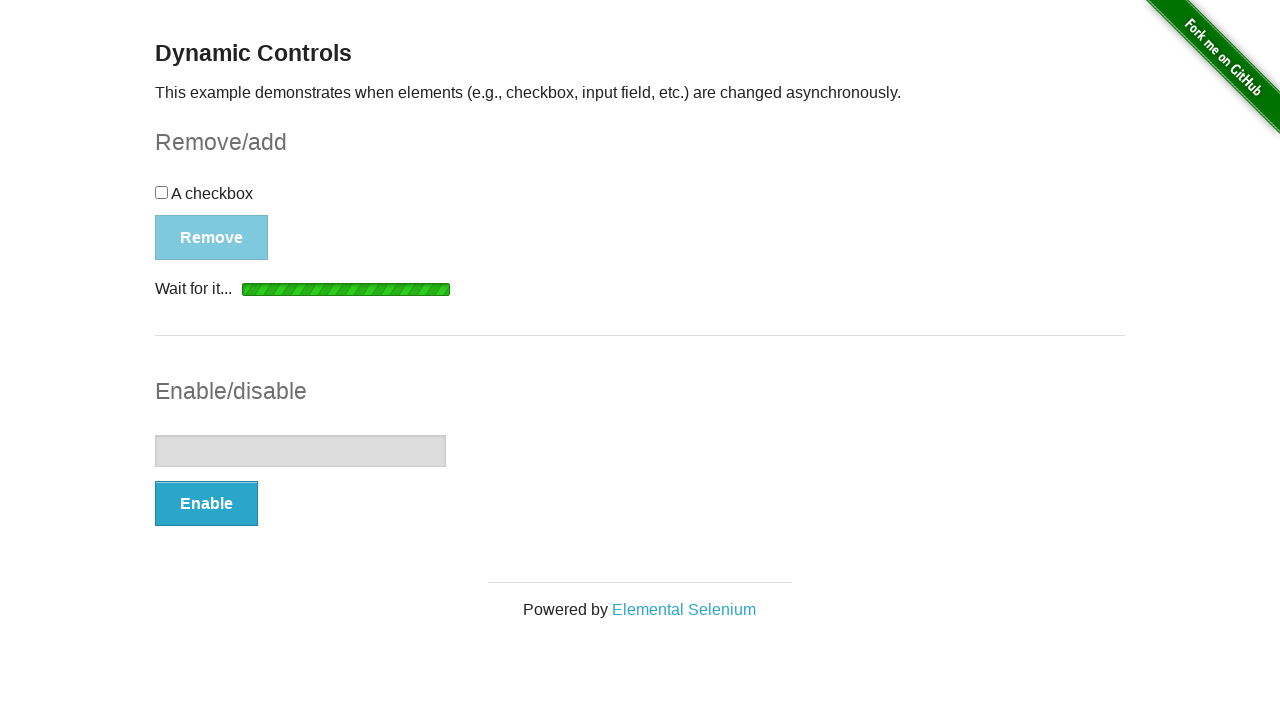

Verified checkbox element became stale and detached from DOM
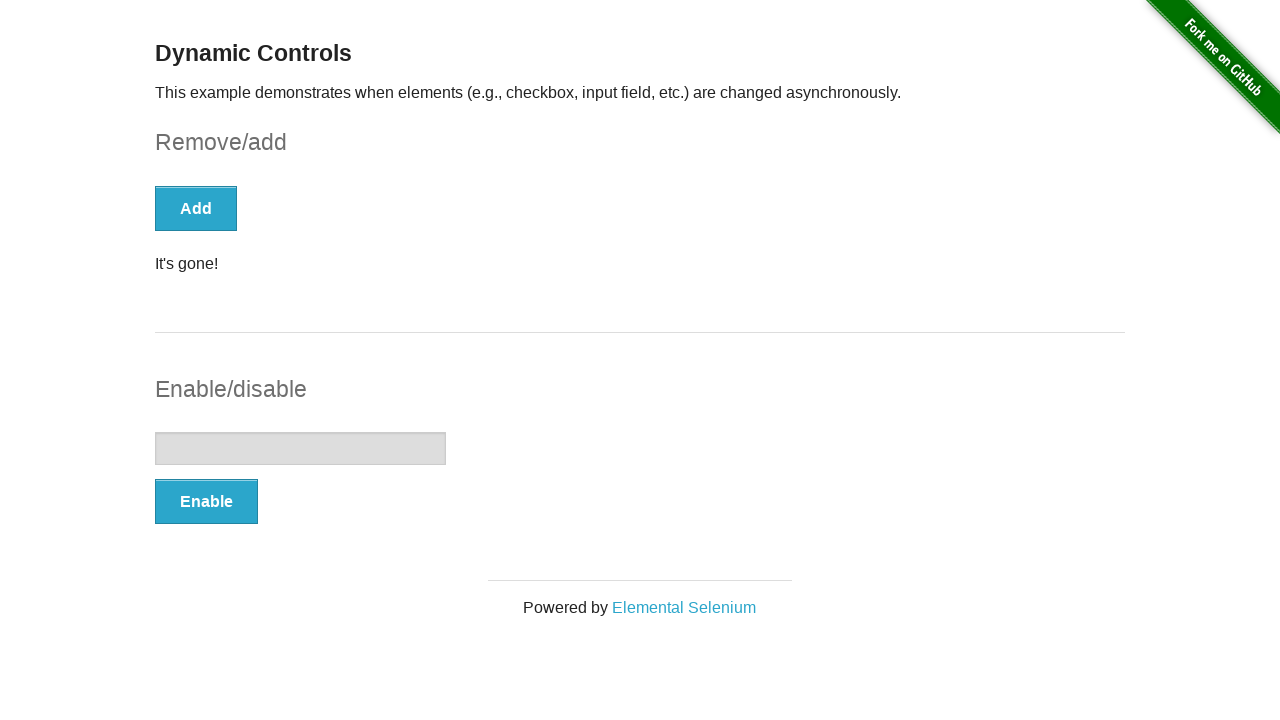

Clicked the Add button to restore the checkbox at (196, 208) on button:has-text('Add')
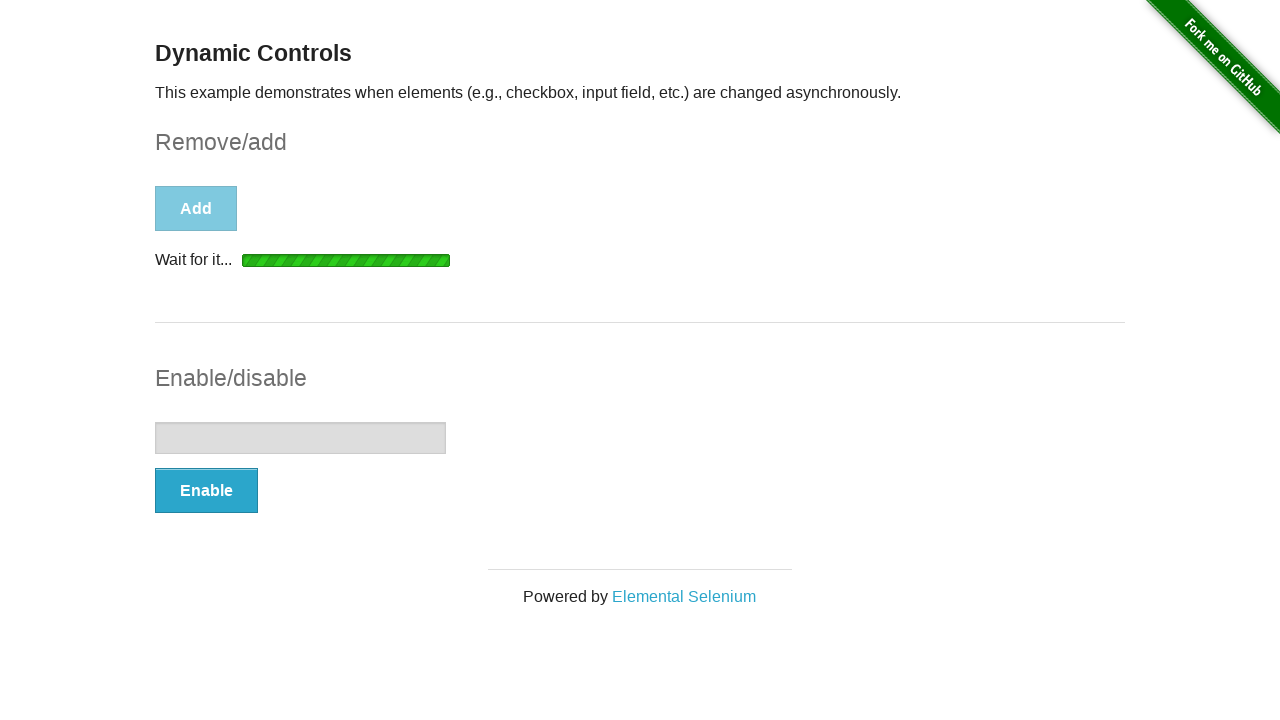

Confirmed checkbox element is visible and reappeared in DOM
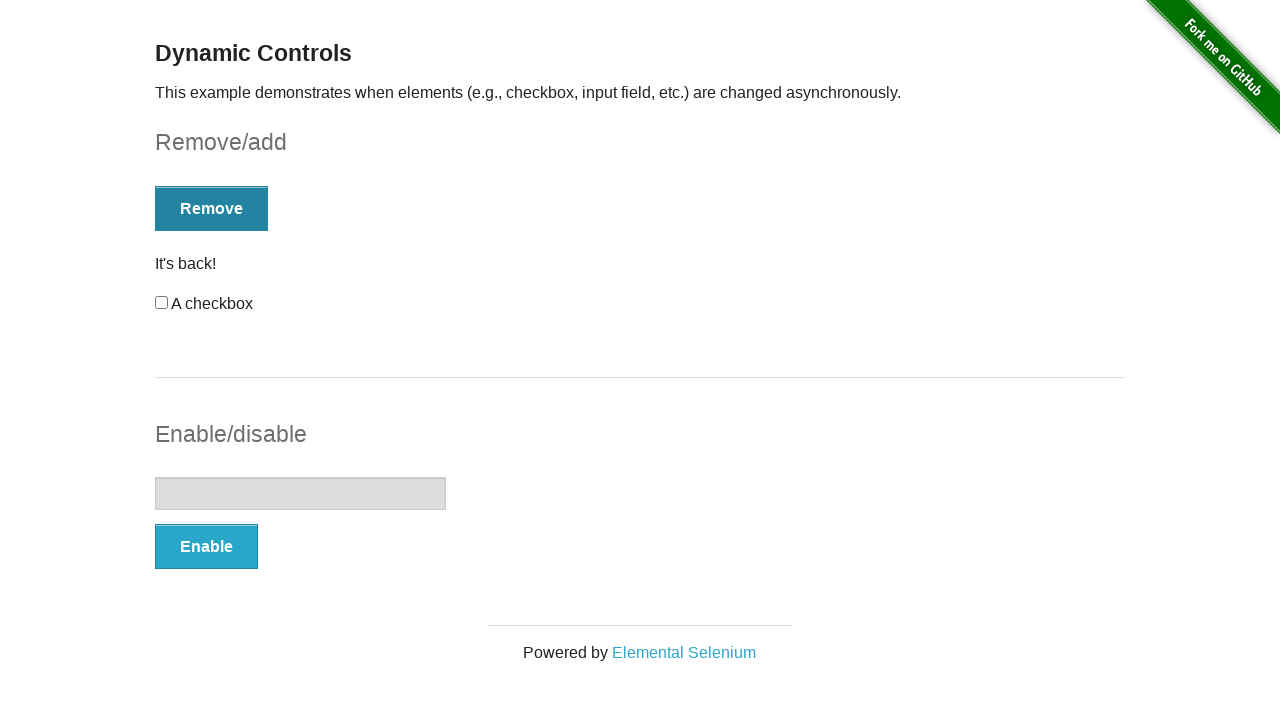

Assertion passed: checkbox is visible after being re-added
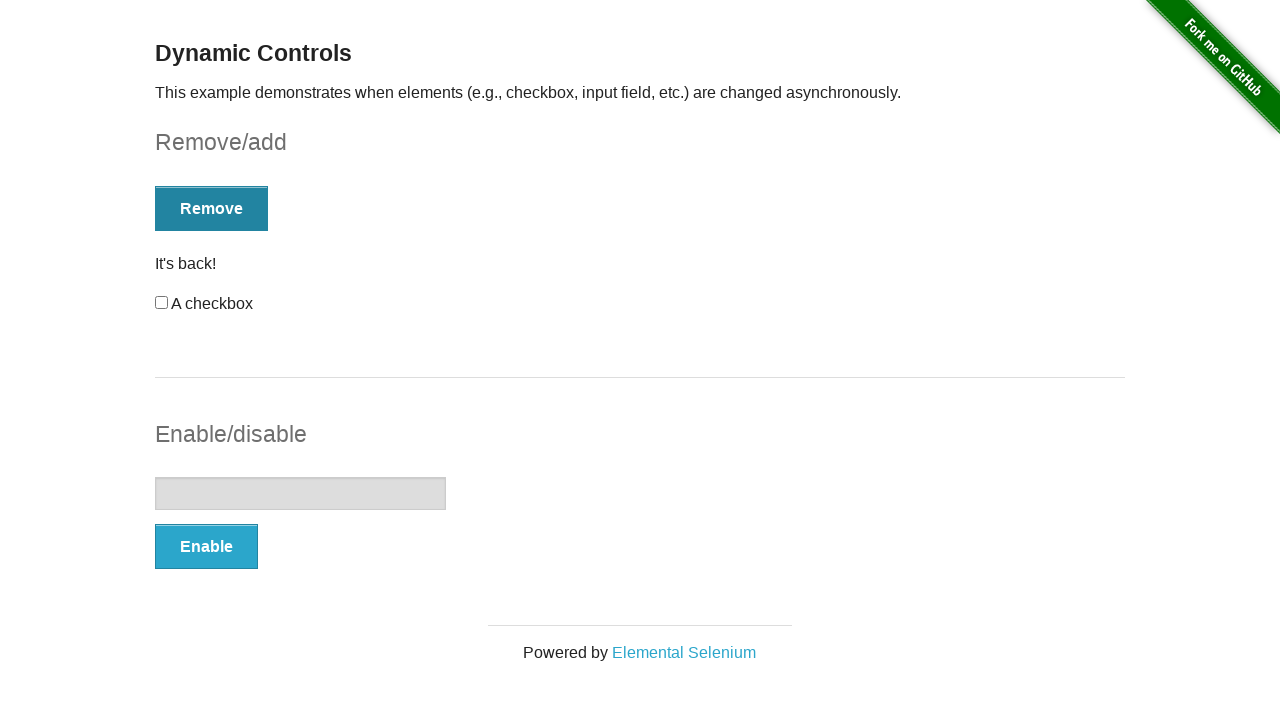

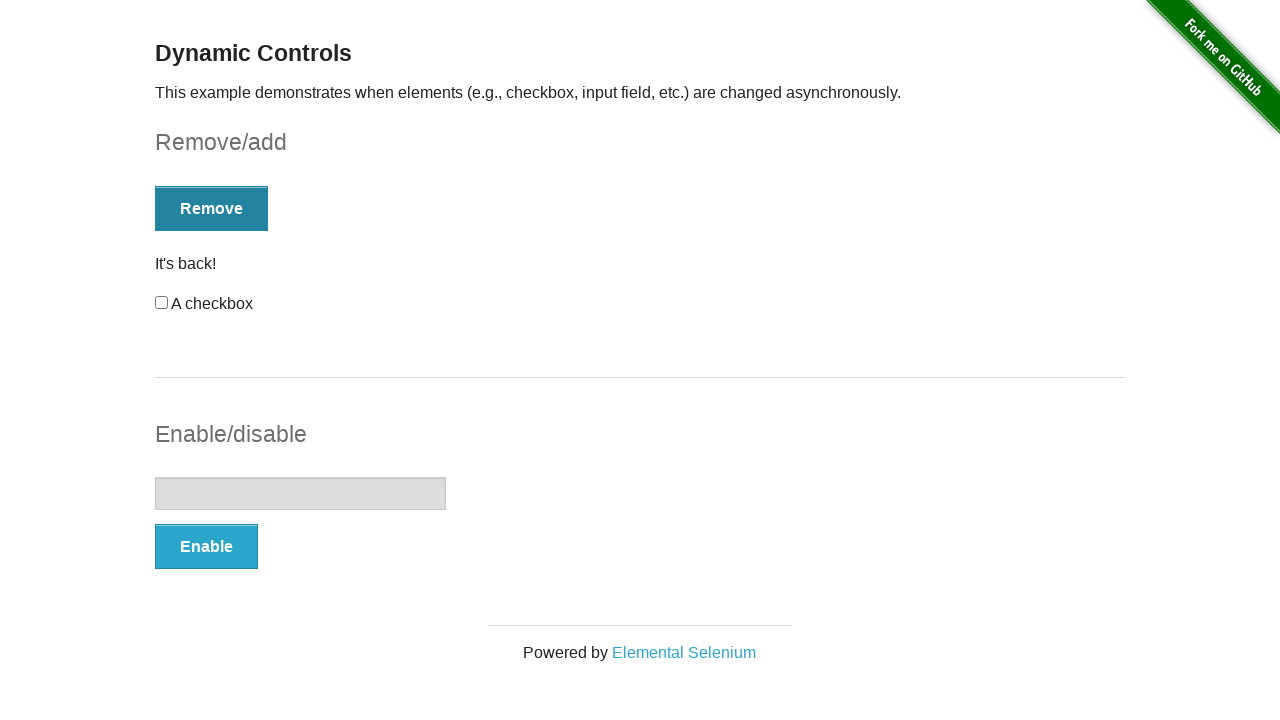